Navigates to the Sauce Labs test page and validates that the page title is correct

Starting URL: https://saucelabs.com/test/guinea-pig

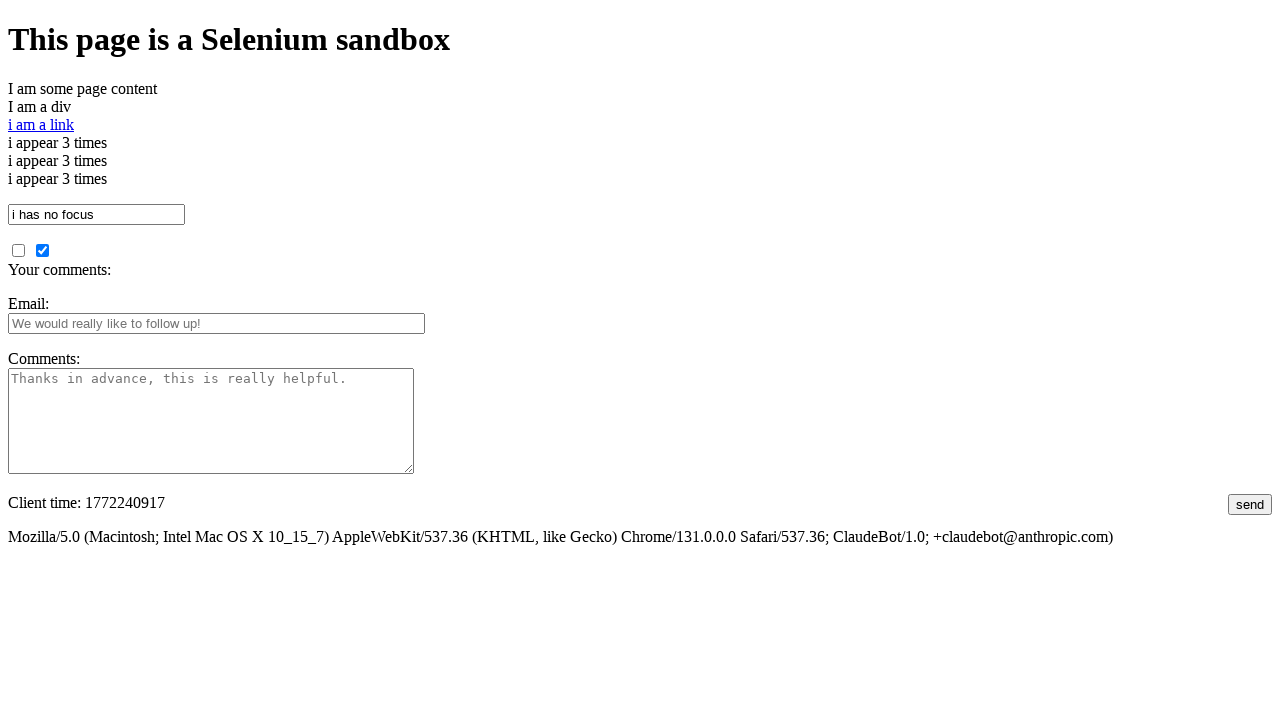

Navigated to Sauce Labs guinea pig test page
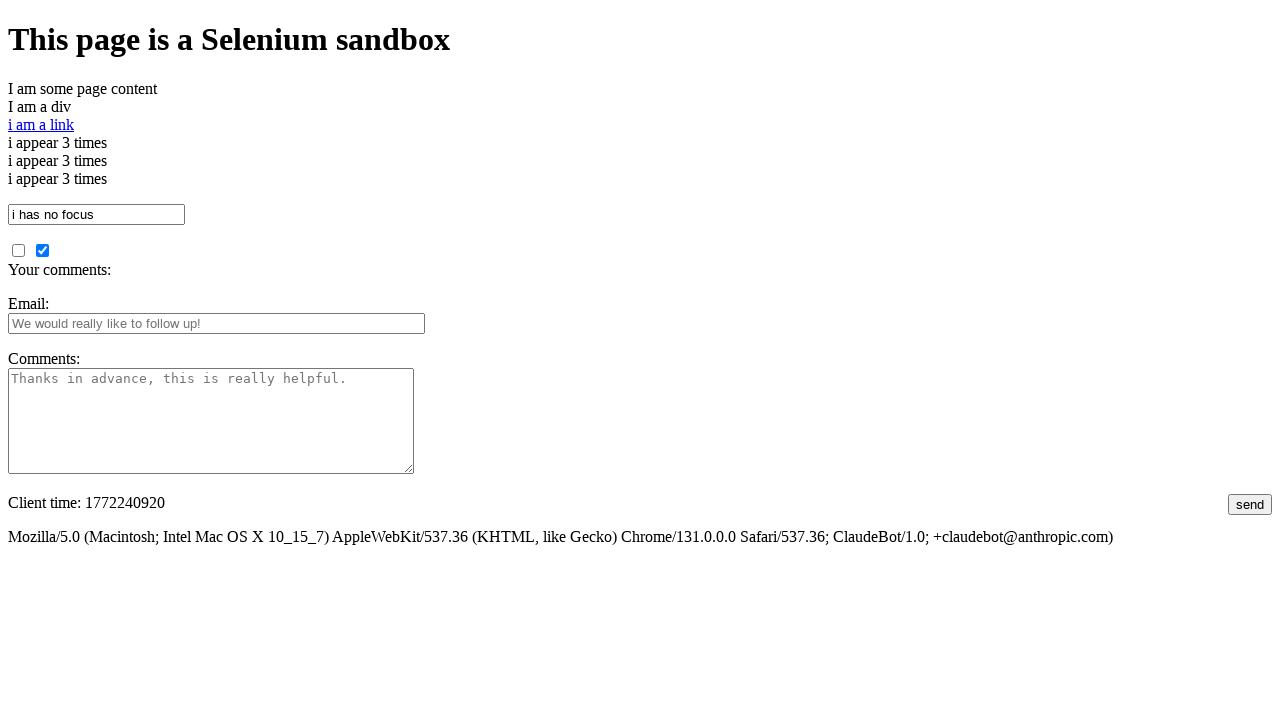

Verified page title is 'I am a page title - Sauce Labs'
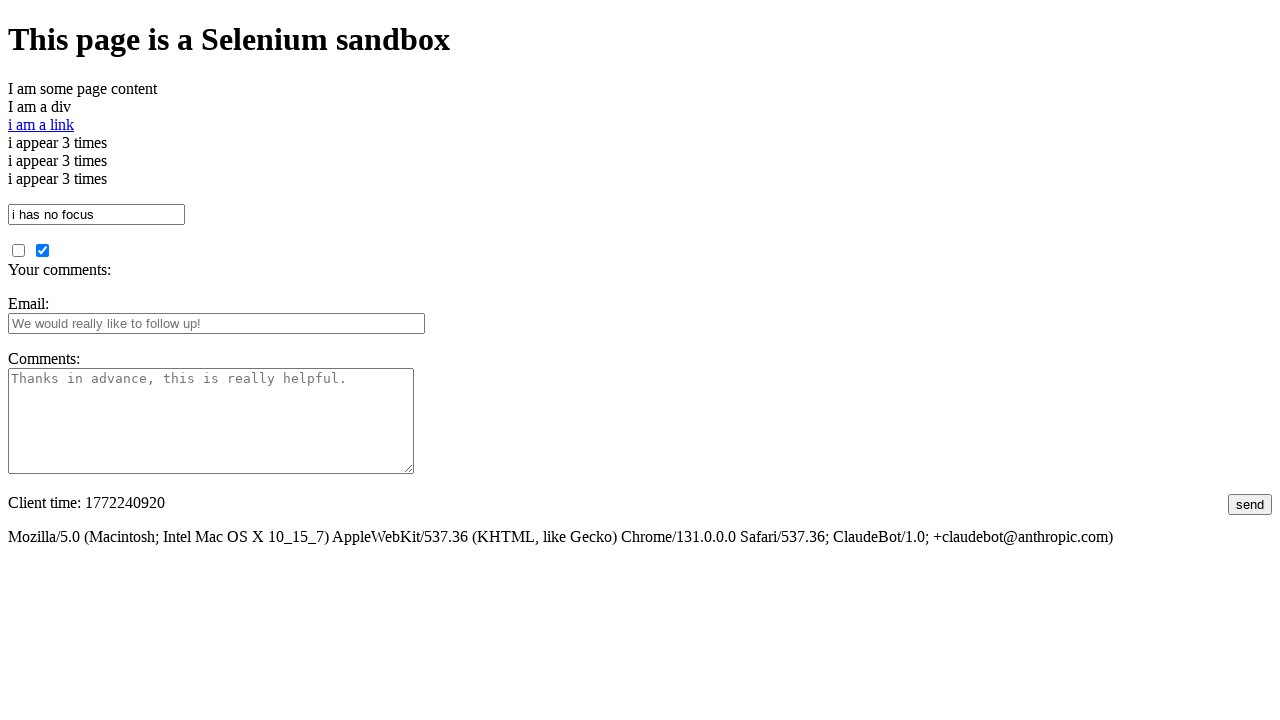

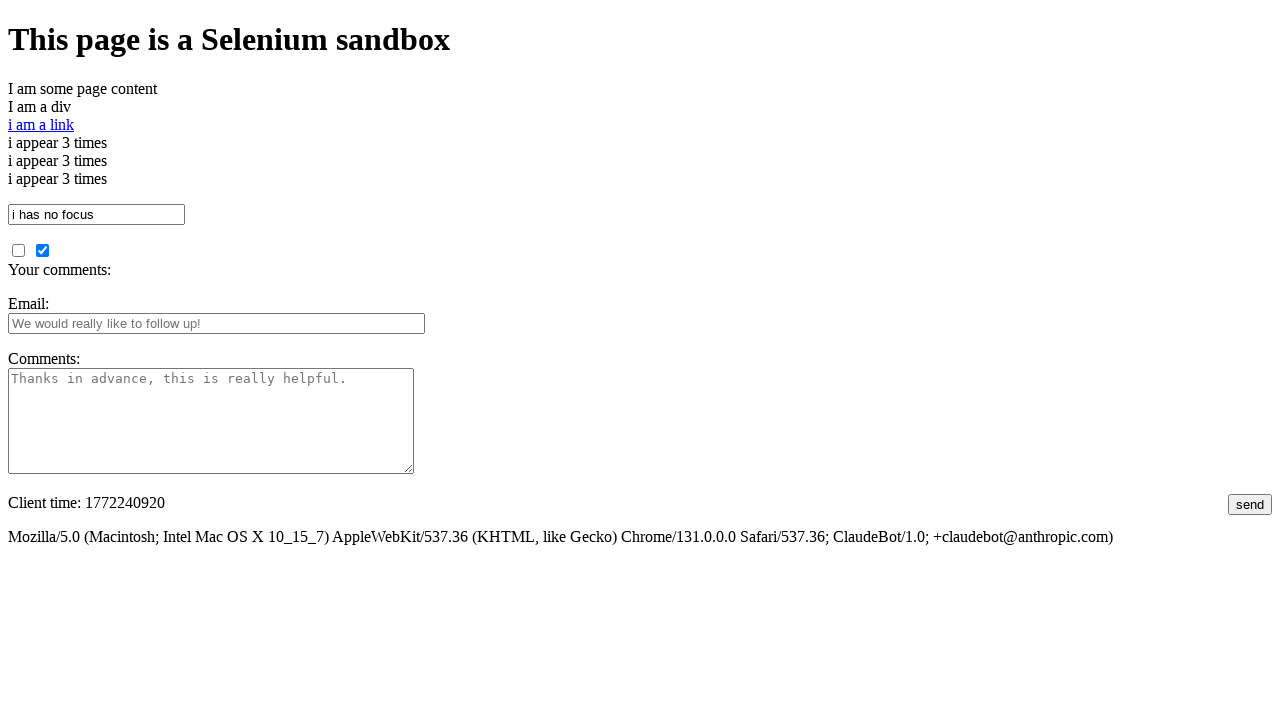